Tests a vegetable shopping site by searching for items starting with "ca", then iterating through products to find and add Cauliflower to the cart, and verifying the brand logo contains "GREEN"

Starting URL: https://rahulshettyacademy.com/seleniumPractise/#/

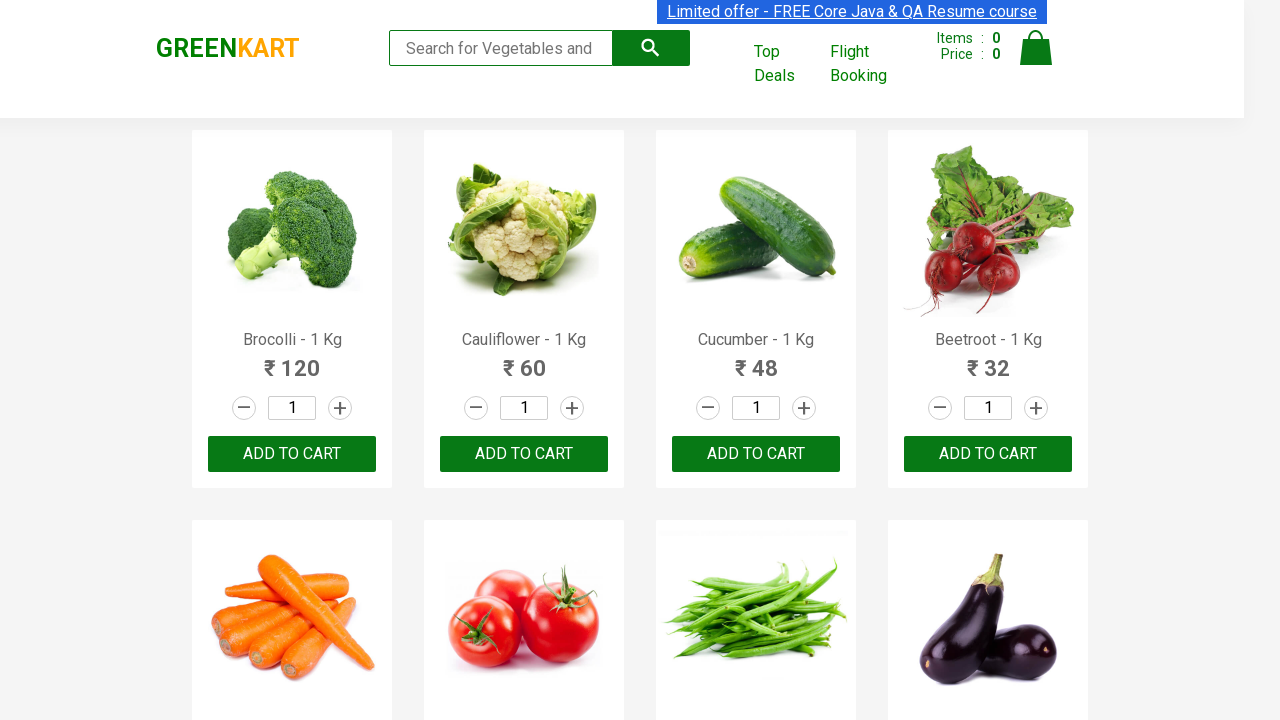

Typed 'ca' in search box to filter products on .search-keyword
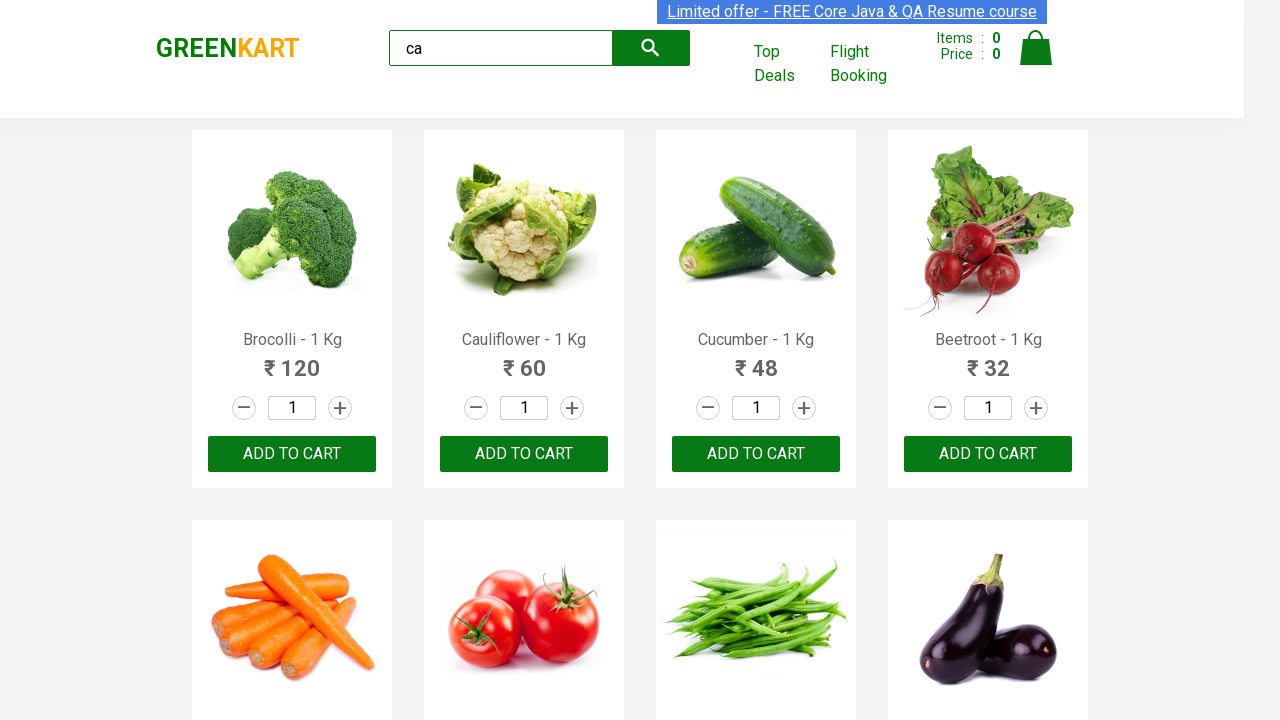

Products loaded after search filter
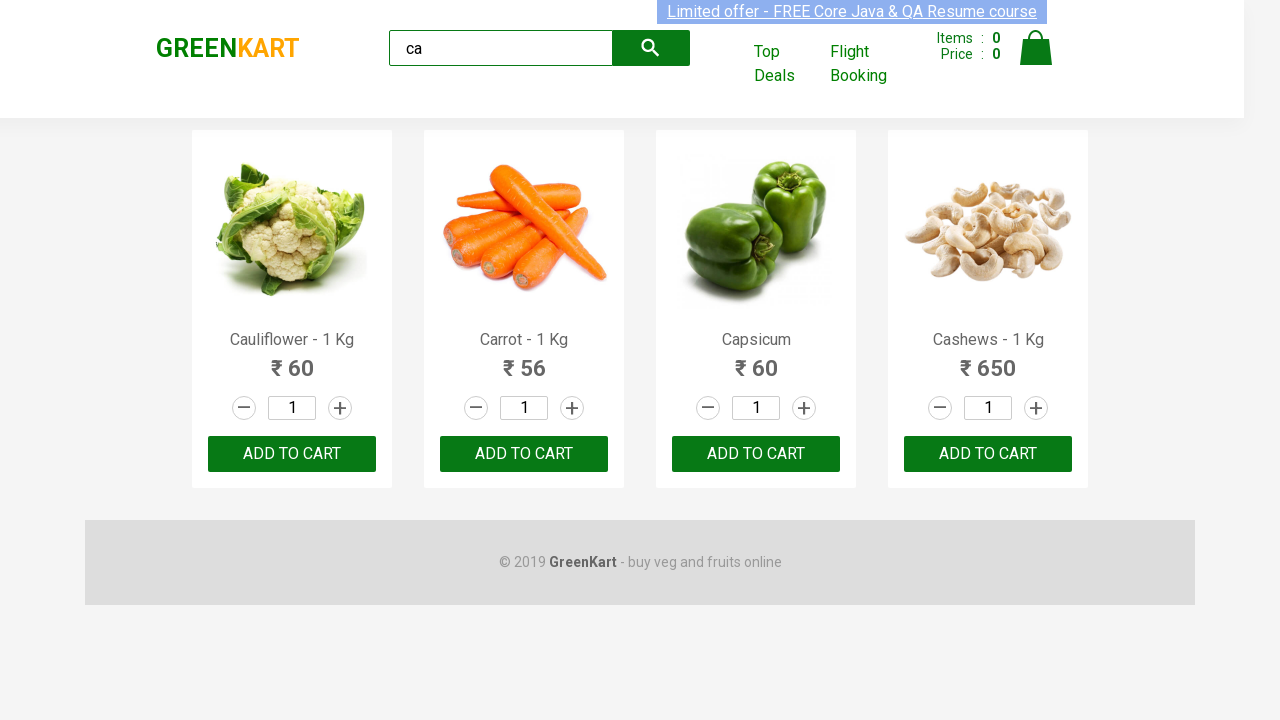

Retrieved all product elements from filtered results
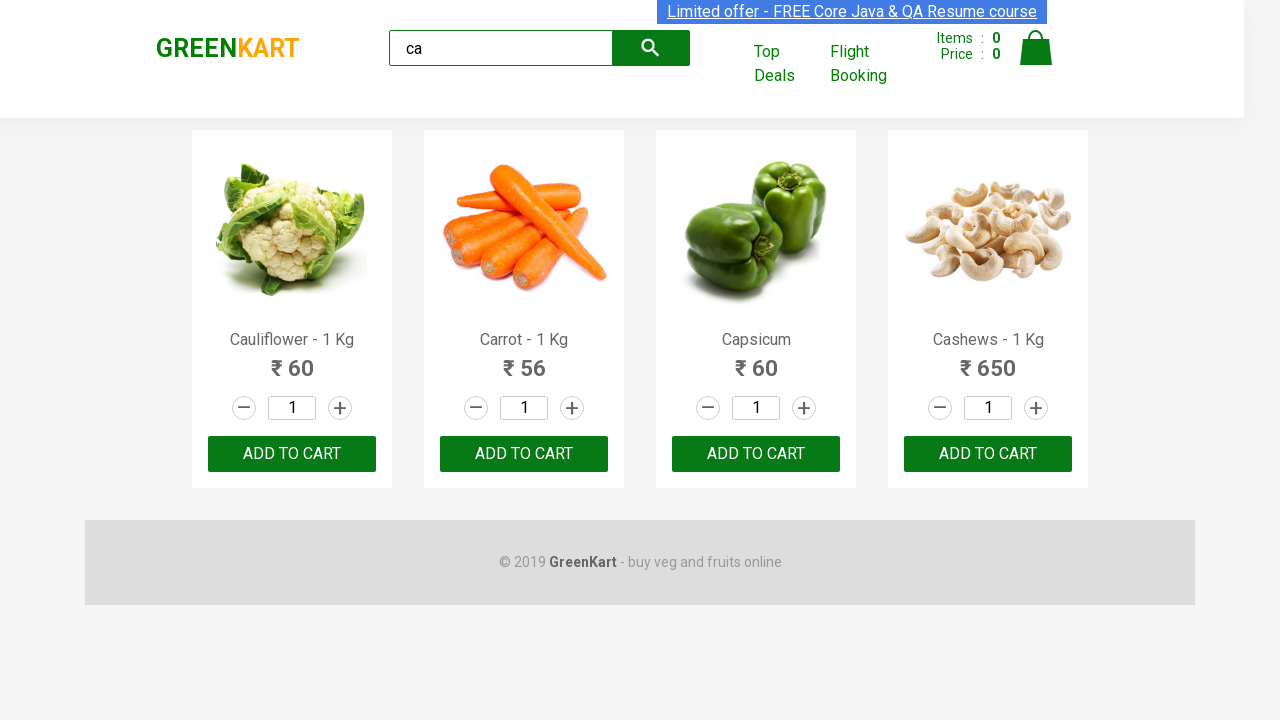

Retrieved product name: Cauliflower - 1 Kg
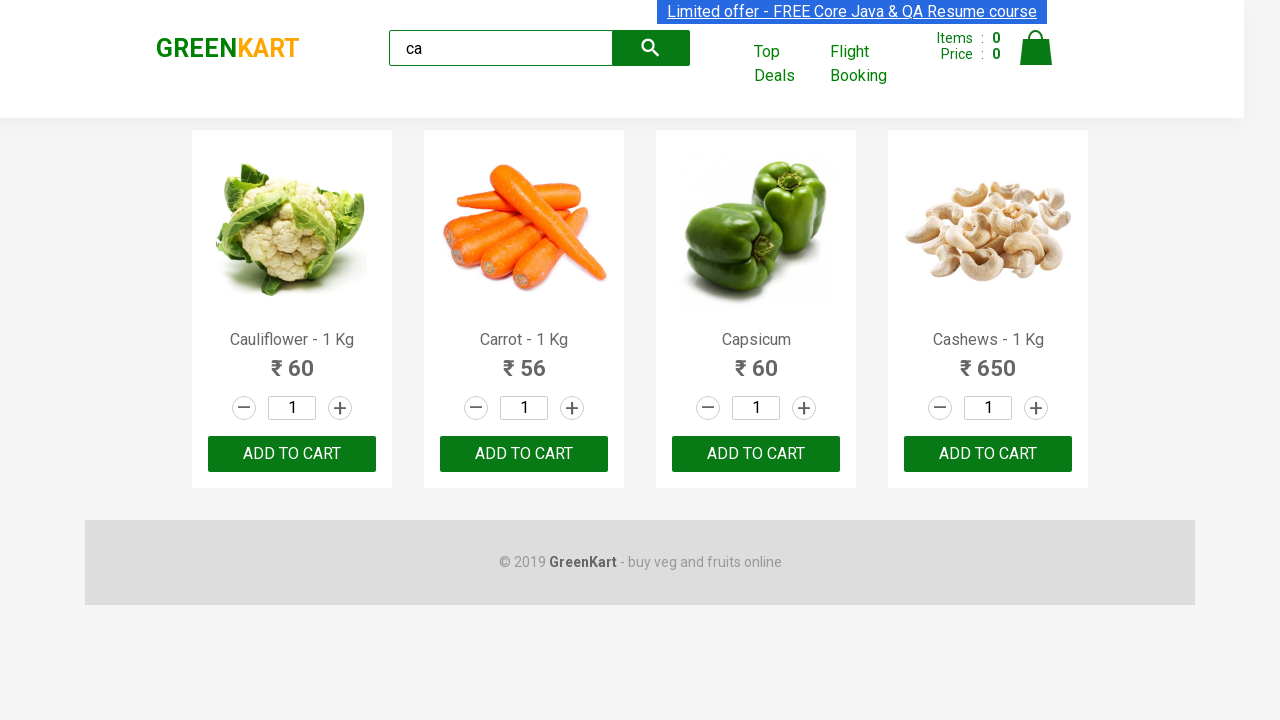

Found Cauliflower product and clicked add to cart button at (292, 454) on .products .product >> nth=0 >> button
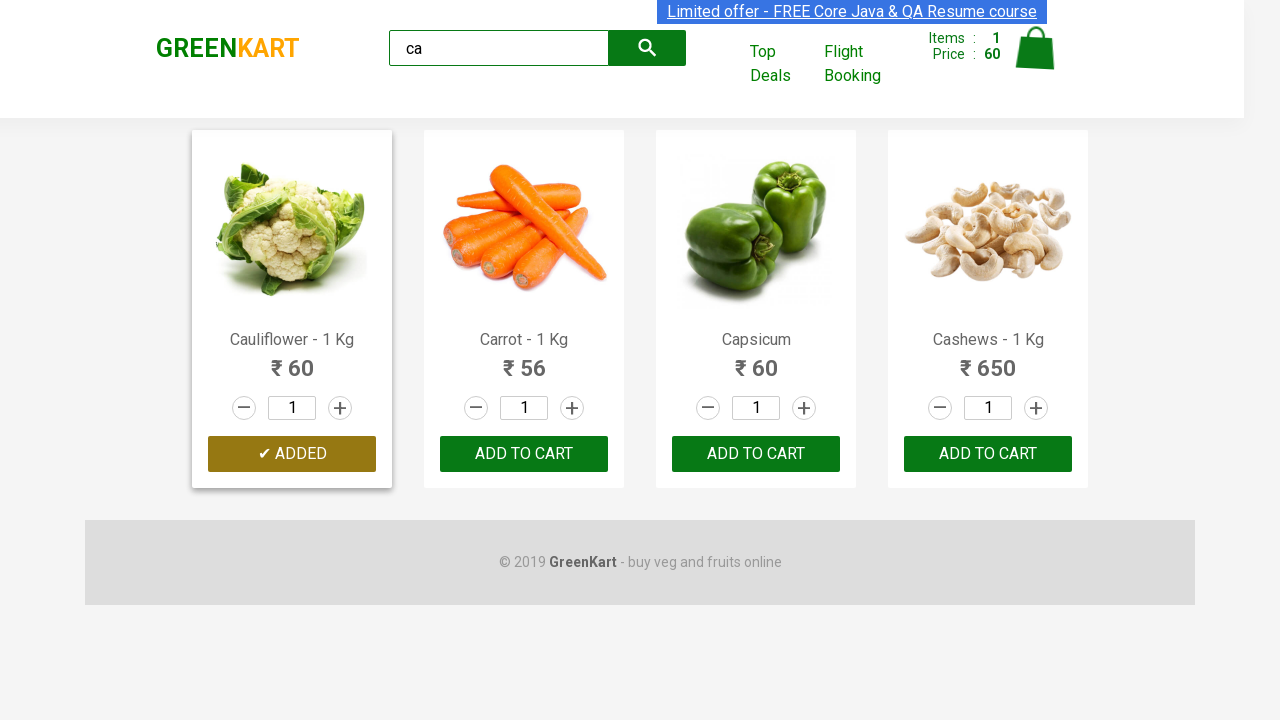

Brand logo element loaded and verified to contain 'GREEN'
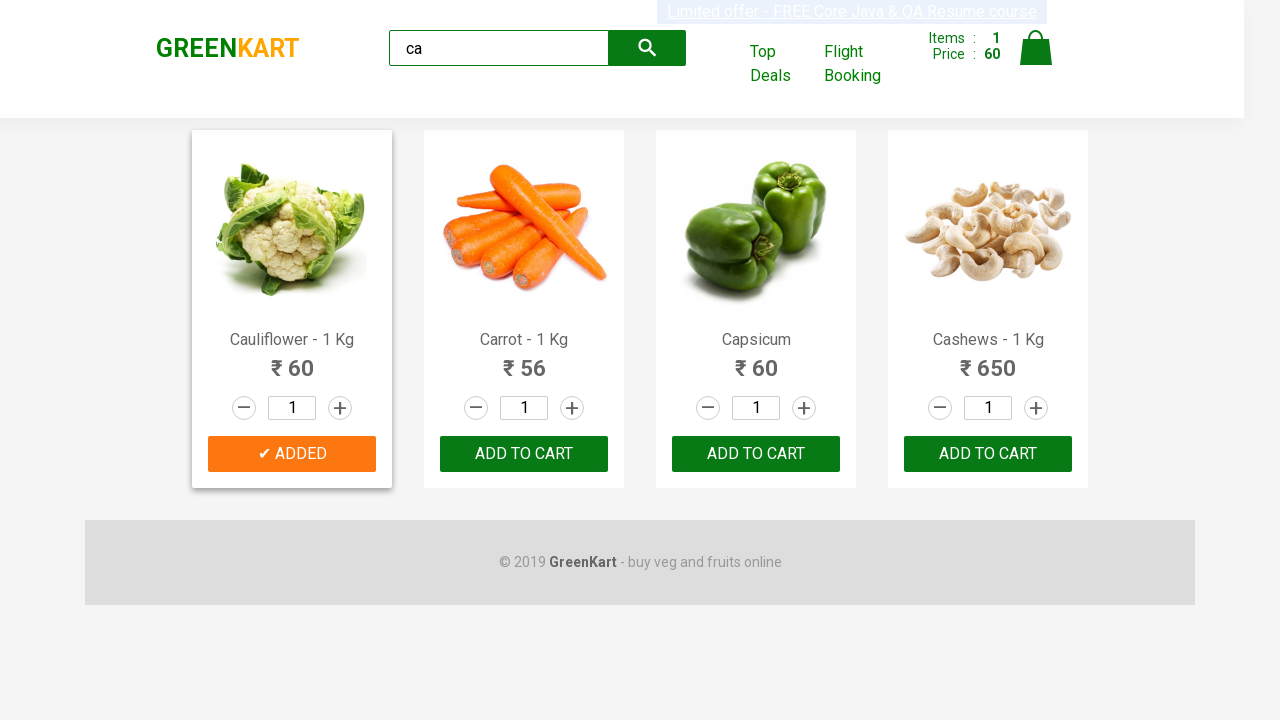

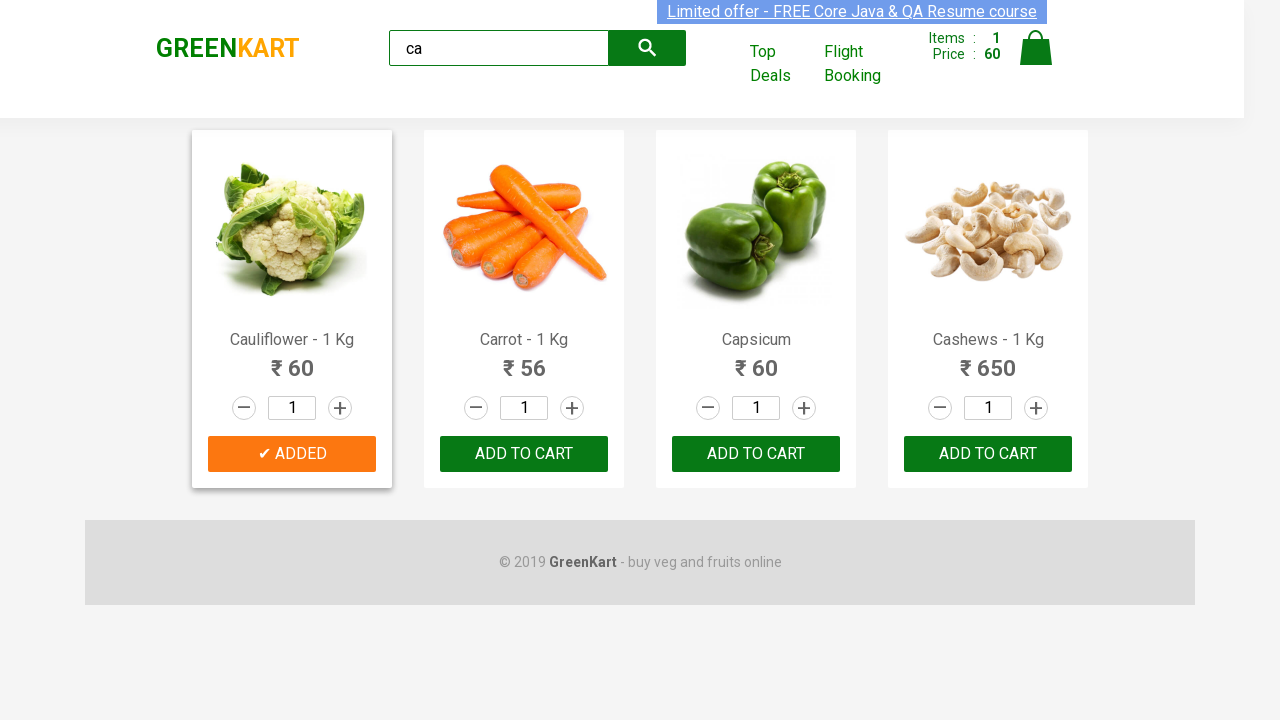